Tests that the username input field on the Sauce Demo page is enabled and can accept text input by verifying the field state and entering an email address.

Starting URL: https://www.saucedemo.com/

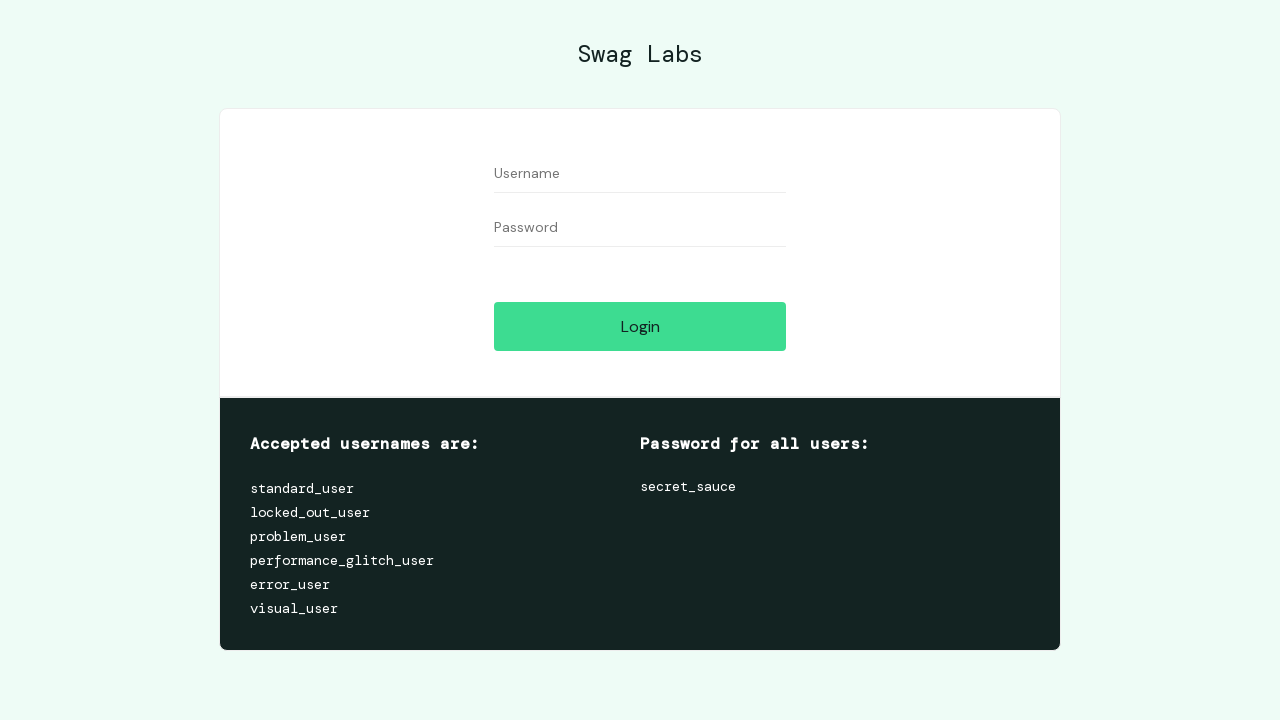

Located the username input field by ID 'user-name'
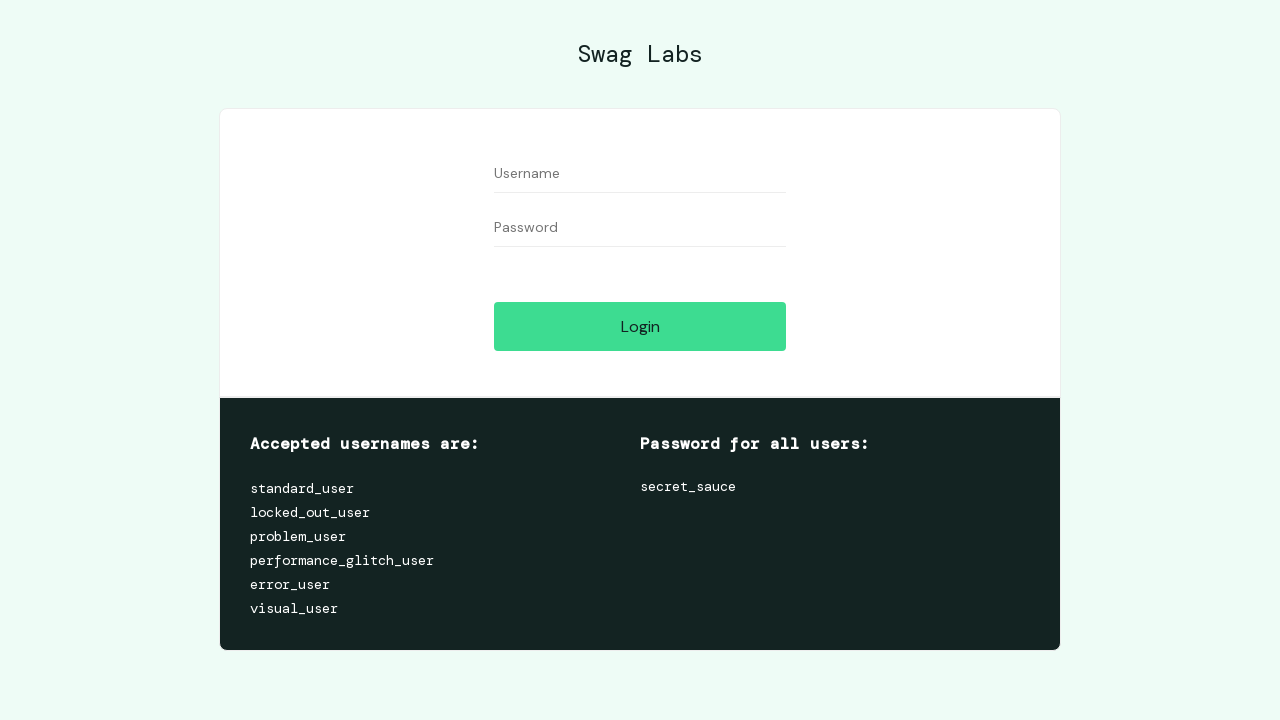

Verified that the username field is enabled
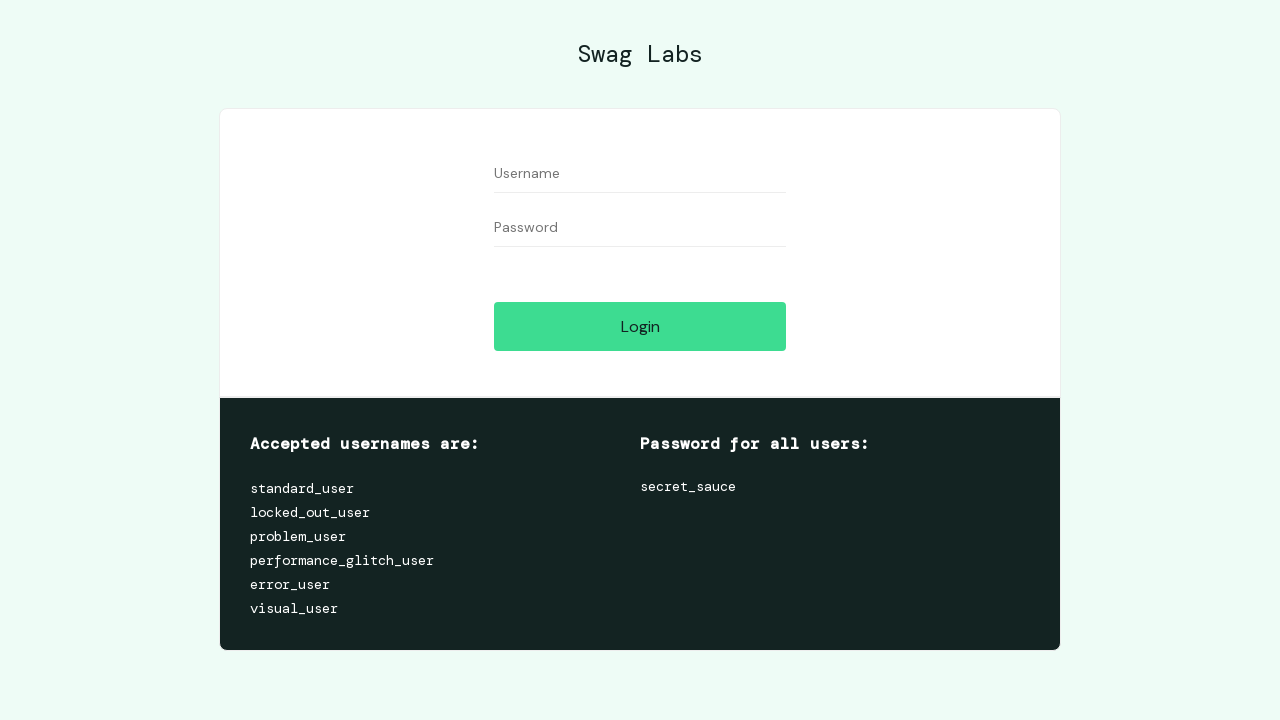

Filled the username field with 'testuser2024@gmail.com' on #user-name
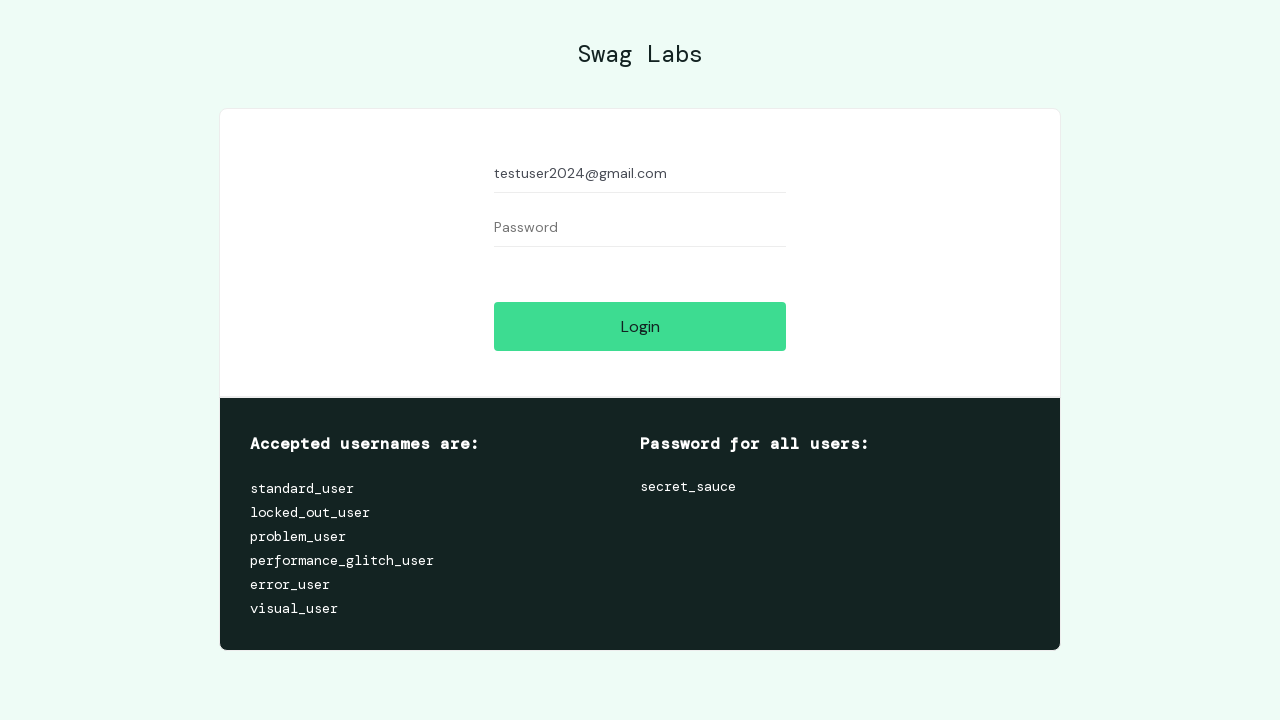

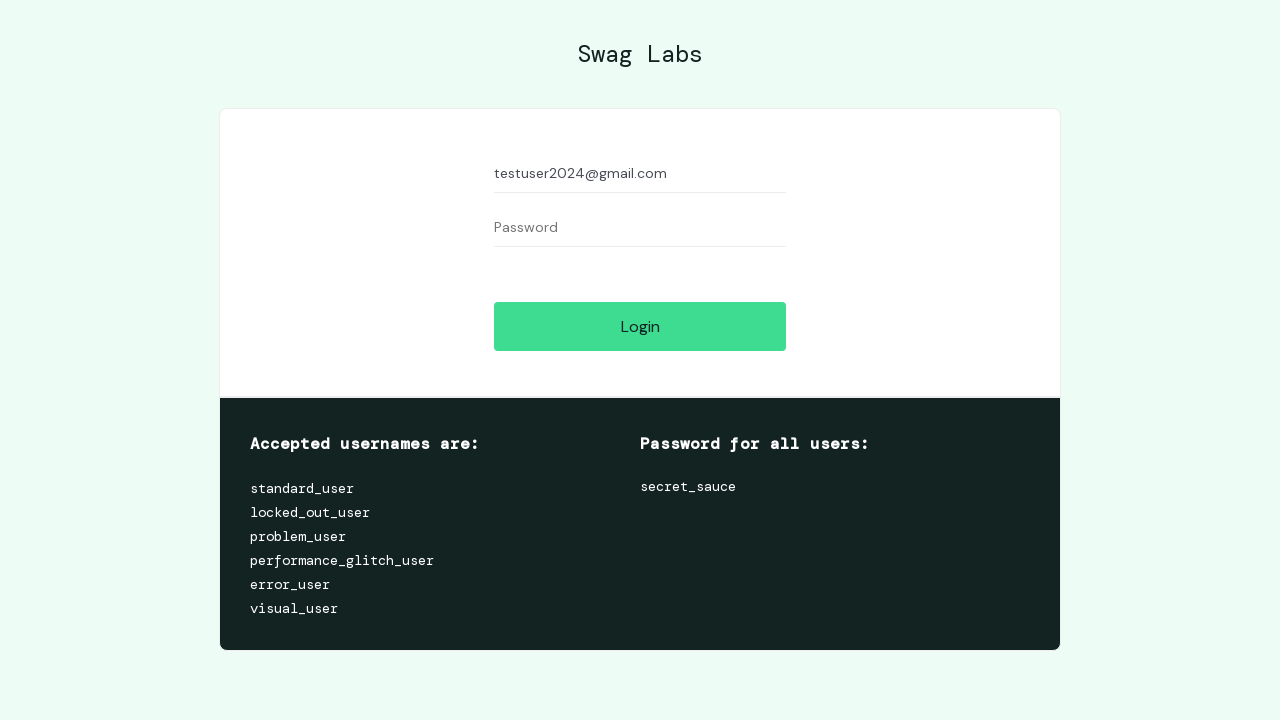